Navigates to the Calley sitemap XML page and clicks on the link to the Calley Pro features page to verify navigation works correctly.

Starting URL: https://www.getcalley.com/page-sitemap.xml

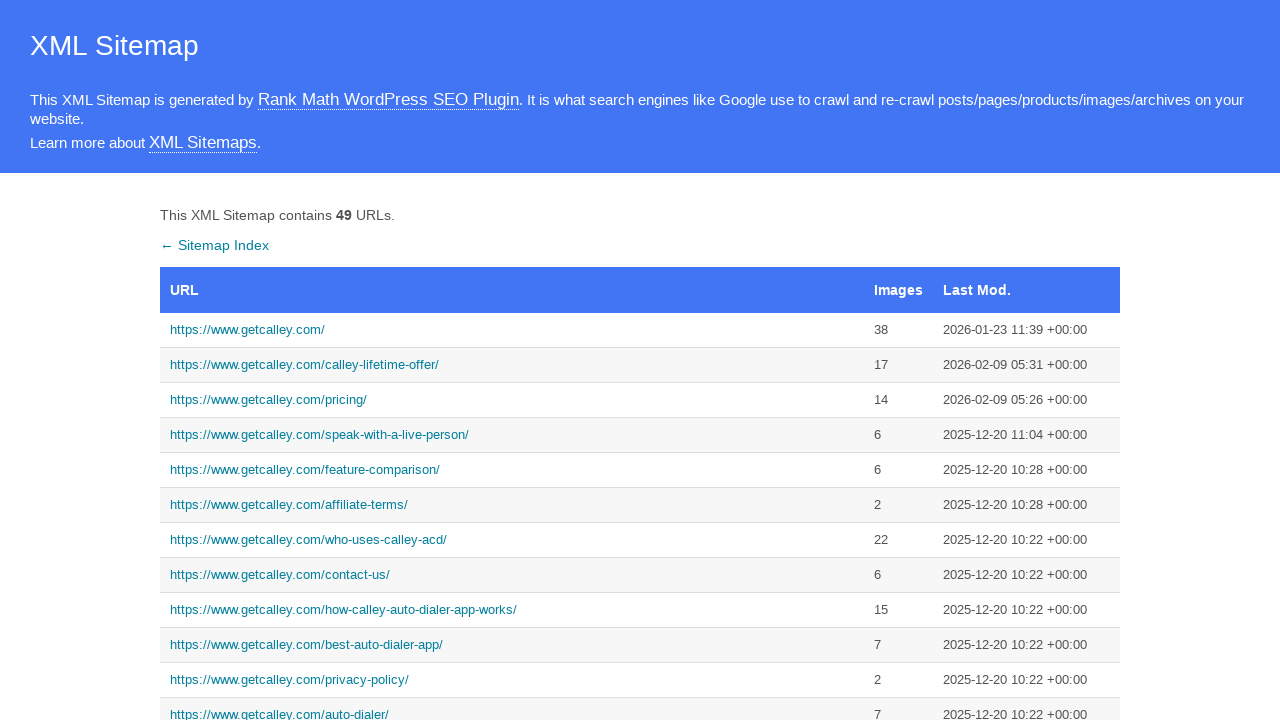

Navigated to Calley sitemap XML page
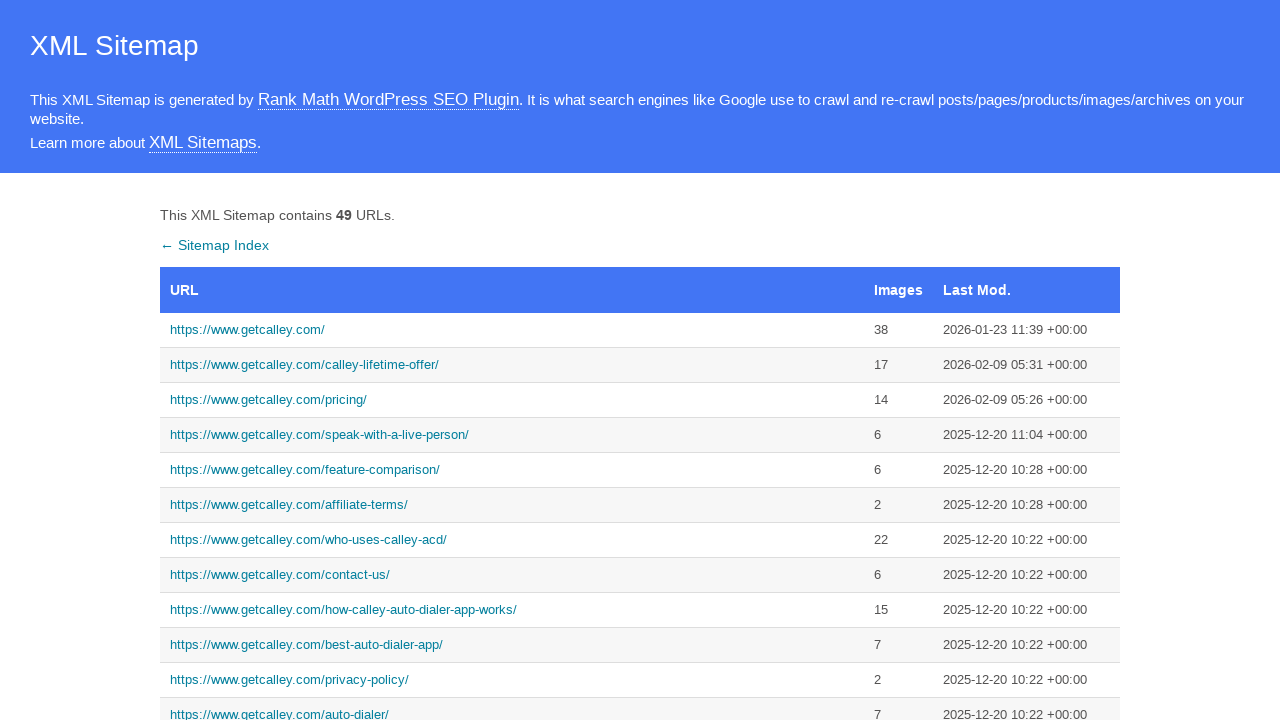

Clicked on Calley Pro features link from sitemap at (512, 360) on text=https://www.getcalley.com/calley-pro-features/
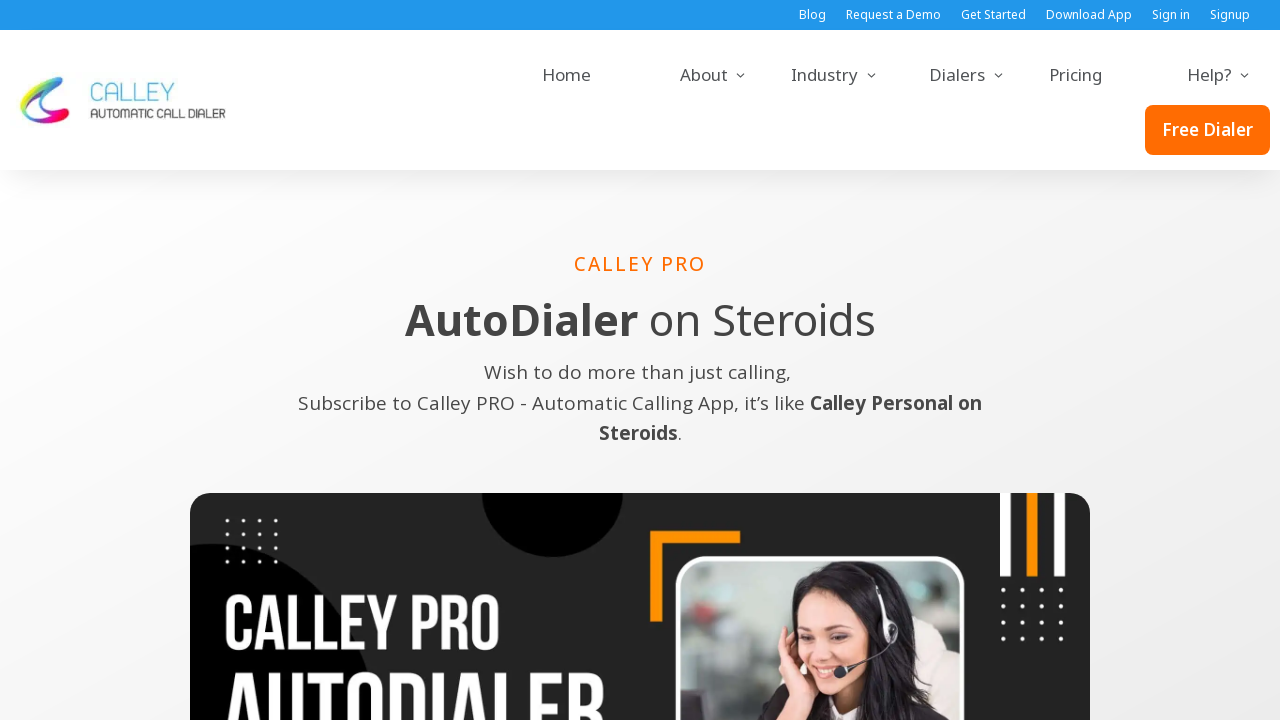

Calley Pro features page fully loaded
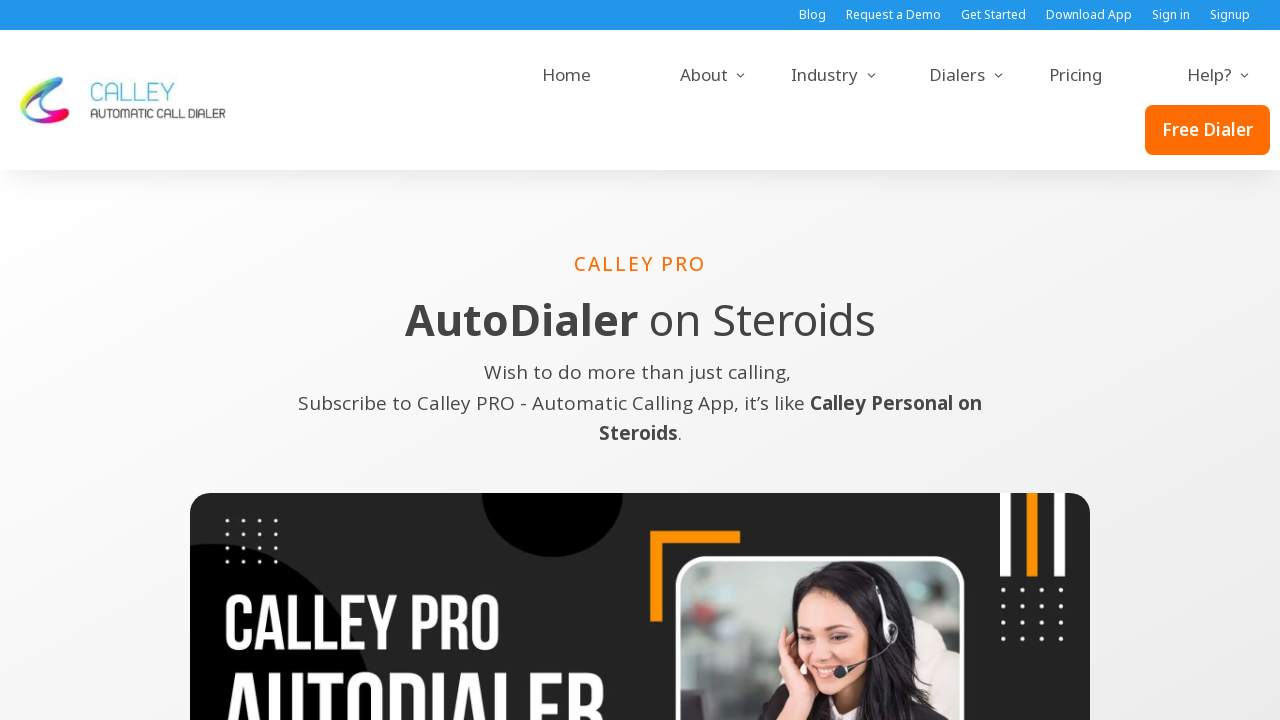

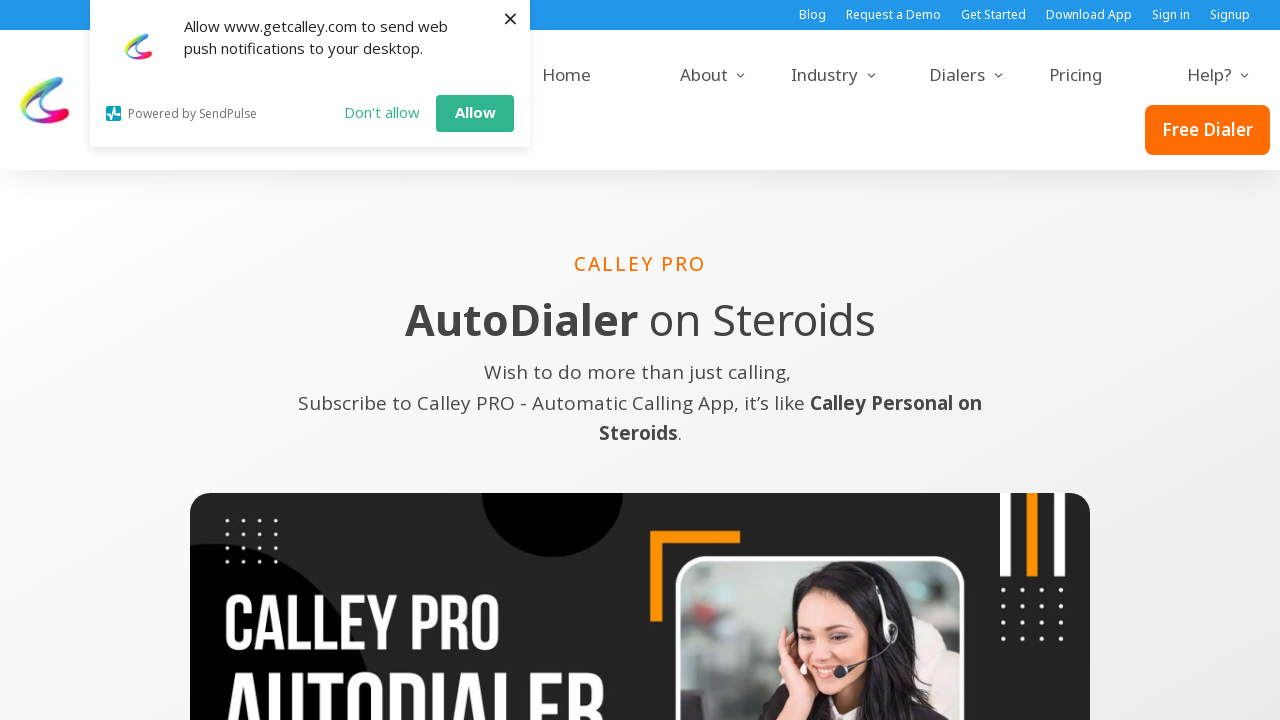